Tests clicking a button and waiting for a message element to appear using implicit wait behavior, then verifying the message text

Starting URL: https://eviltester.github.io/supportclasses/#2000

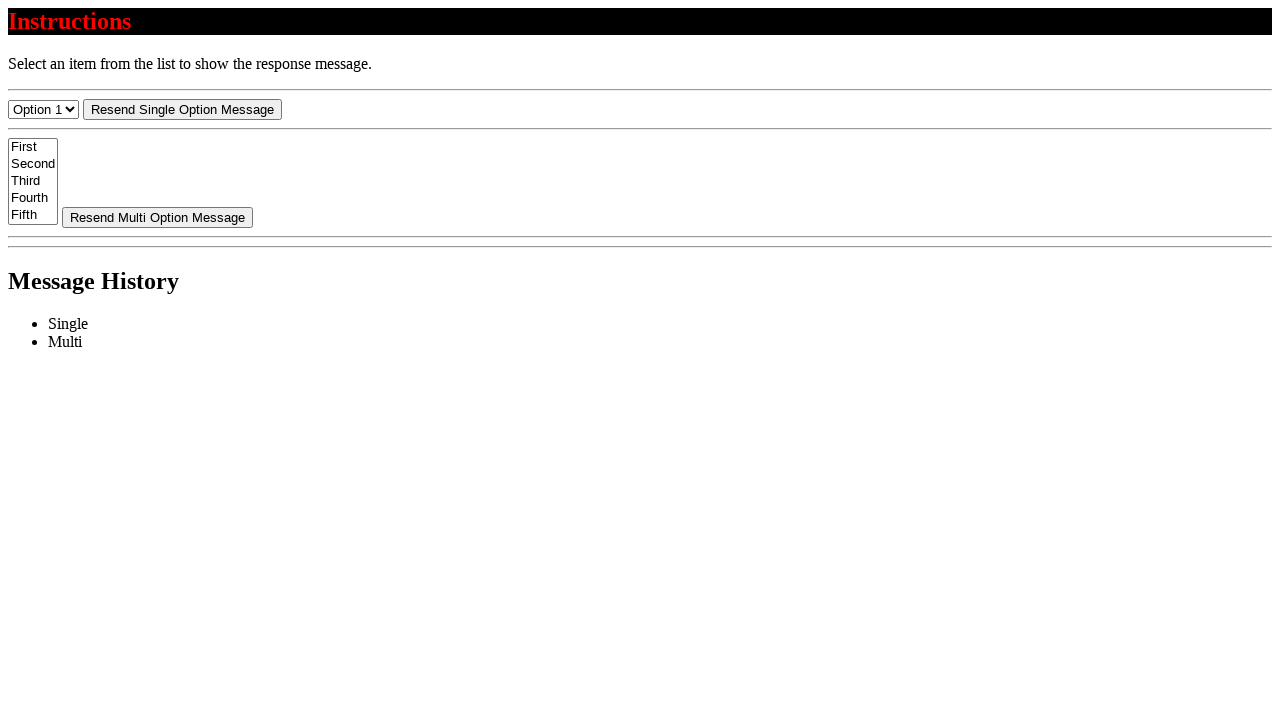

Clicked resend button to trigger message at (182, 109) on #resend-select
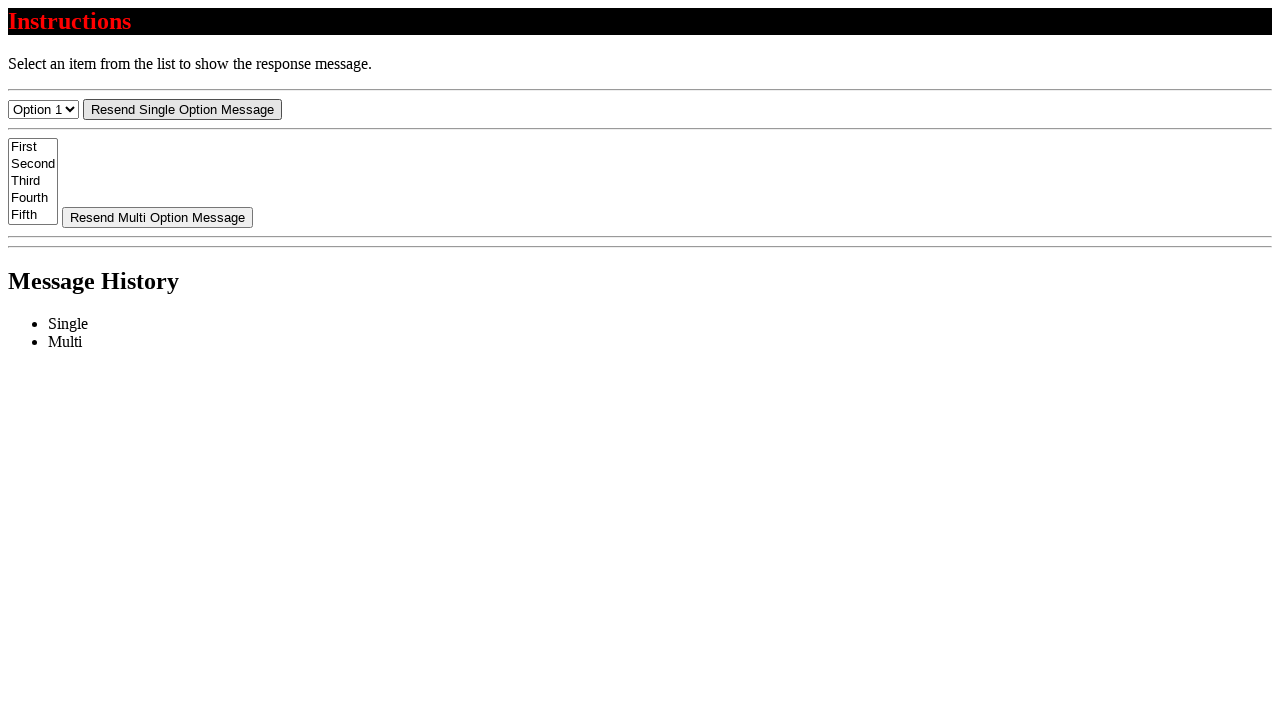

Located message element
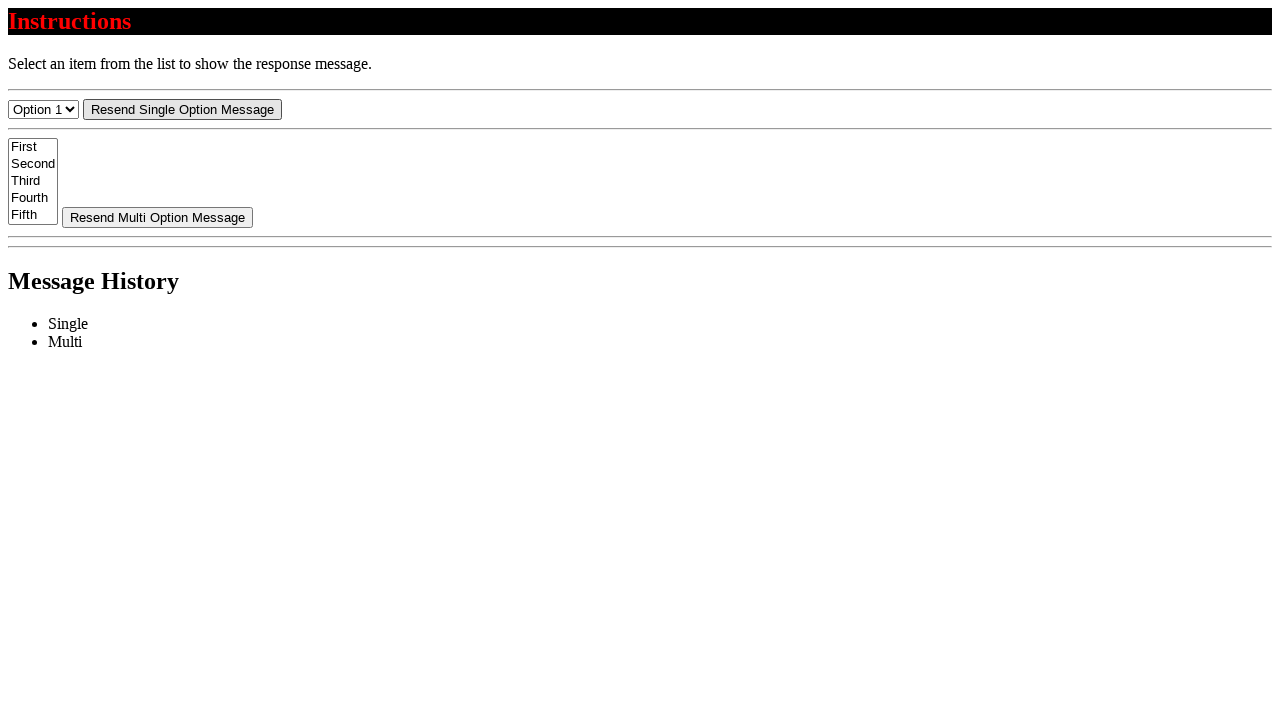

Message element became visible after implicit wait
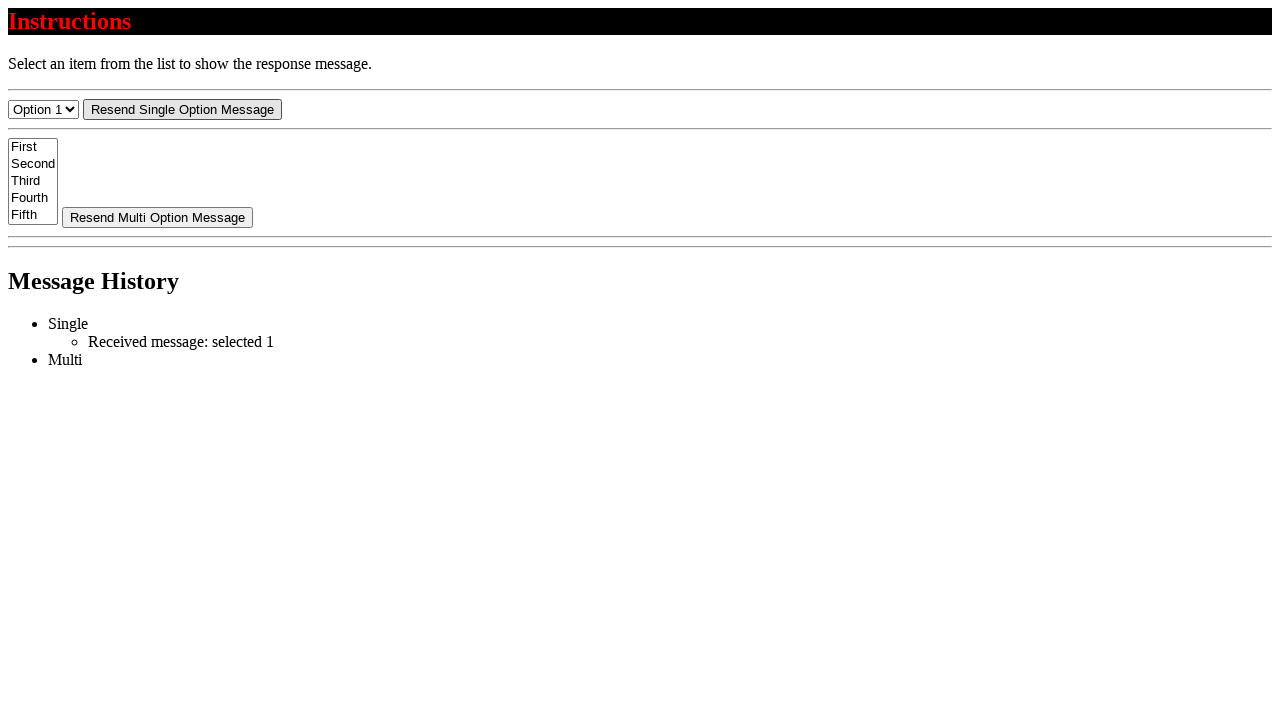

Retrieved message text content
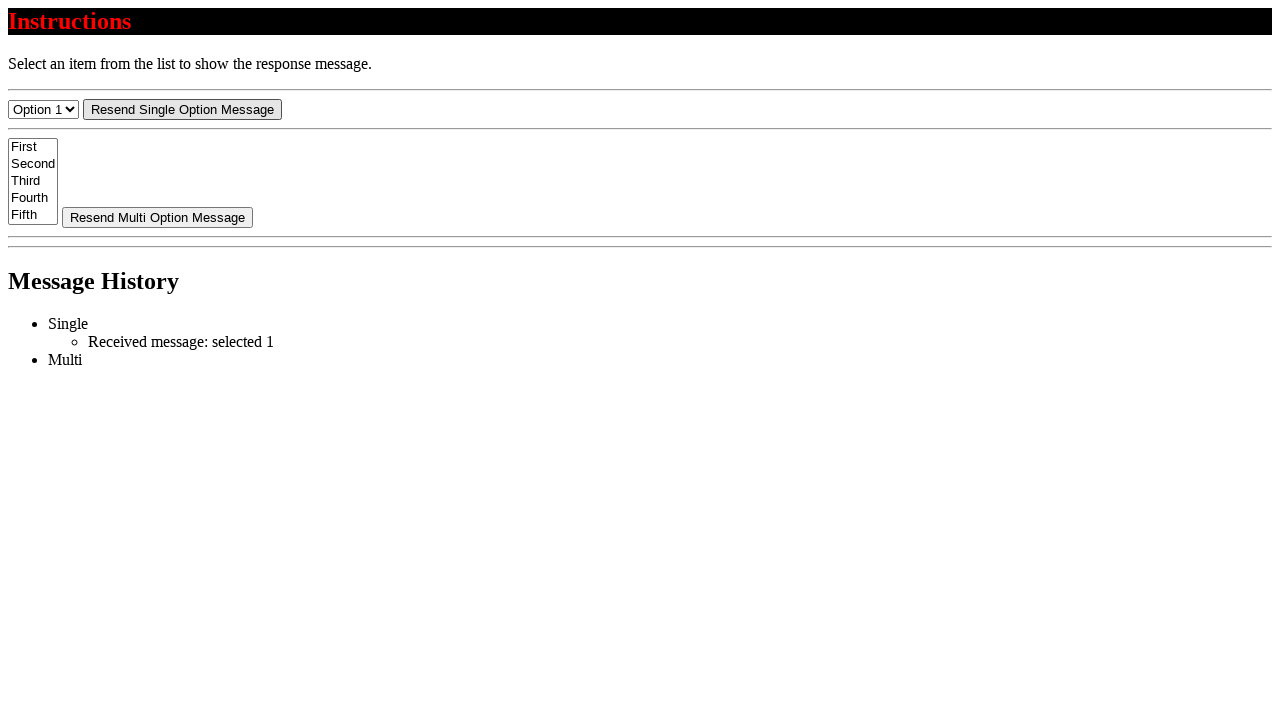

Verified message text starts with 'Received message:'
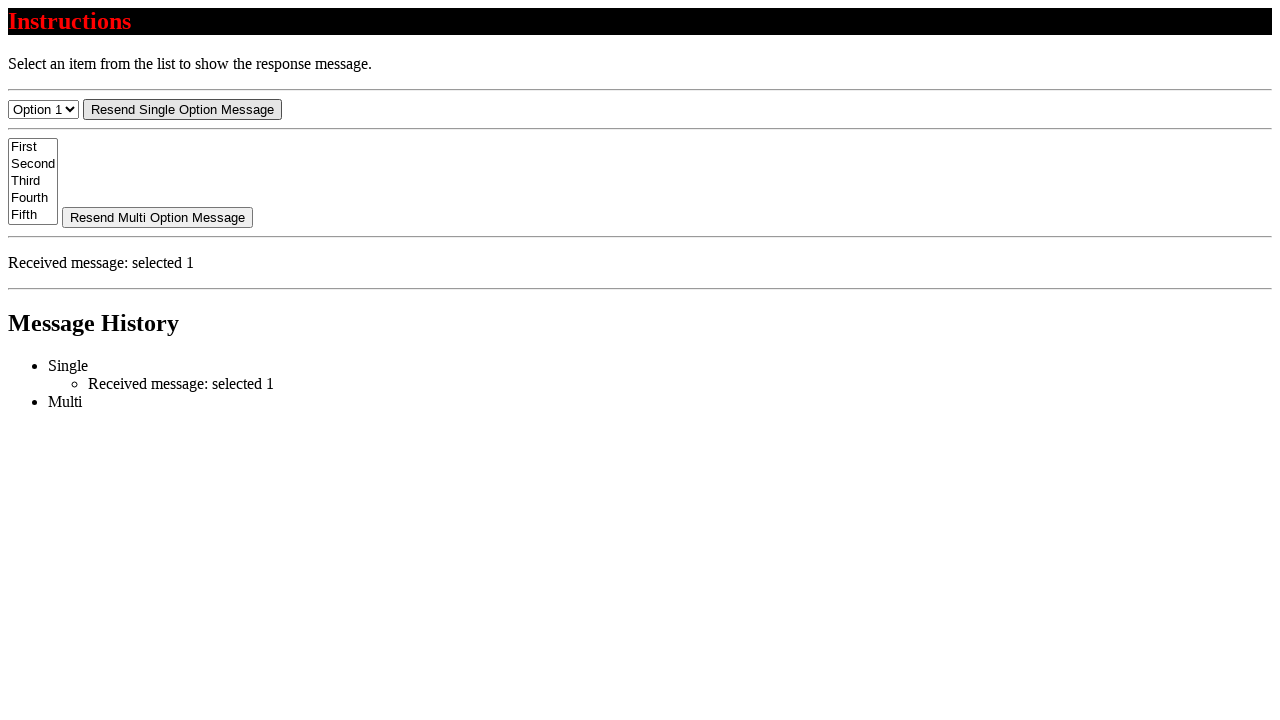

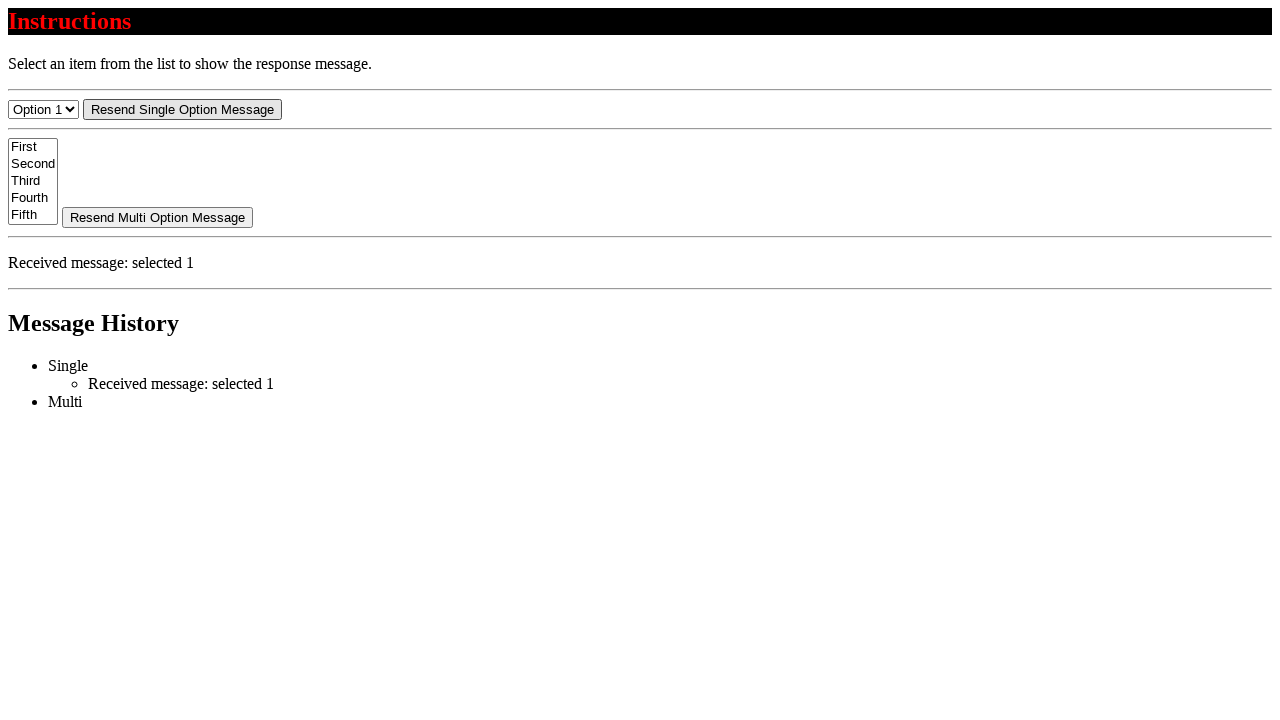